Tests filling a large form by entering the same character into all input fields and submitting the form

Starting URL: http://suninjuly.github.io/huge_form.html

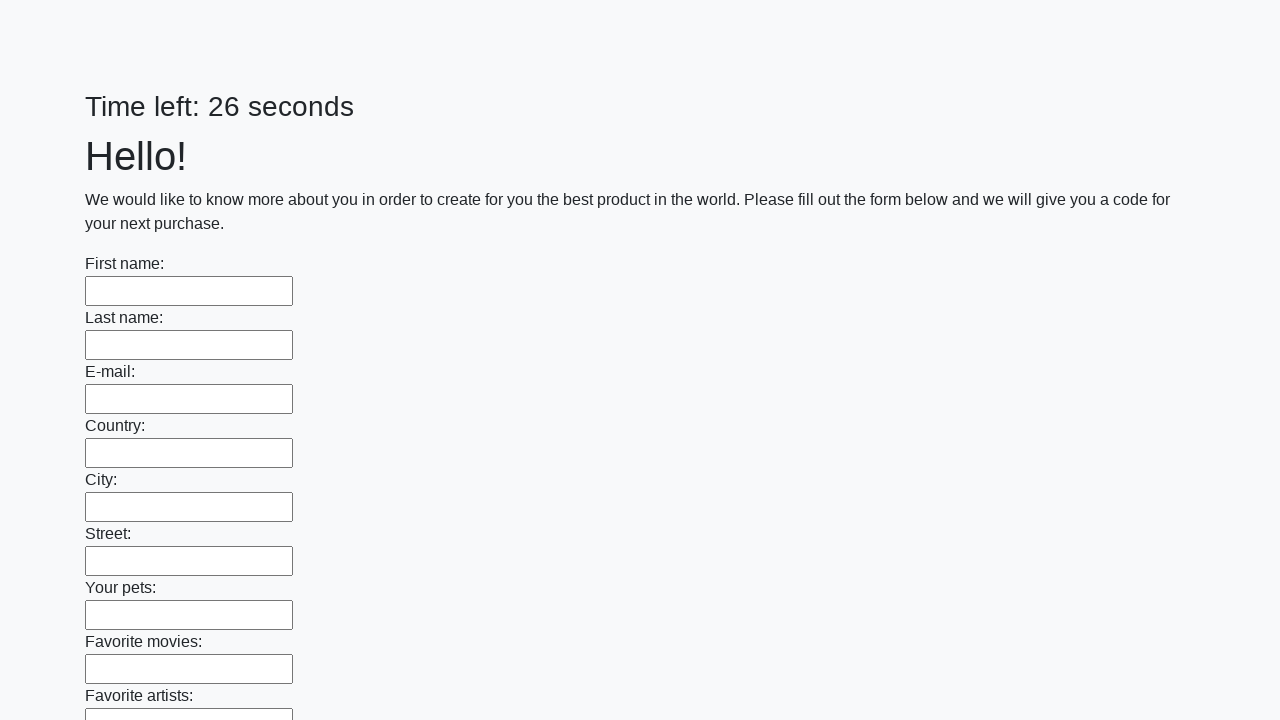

Navigated to huge form page
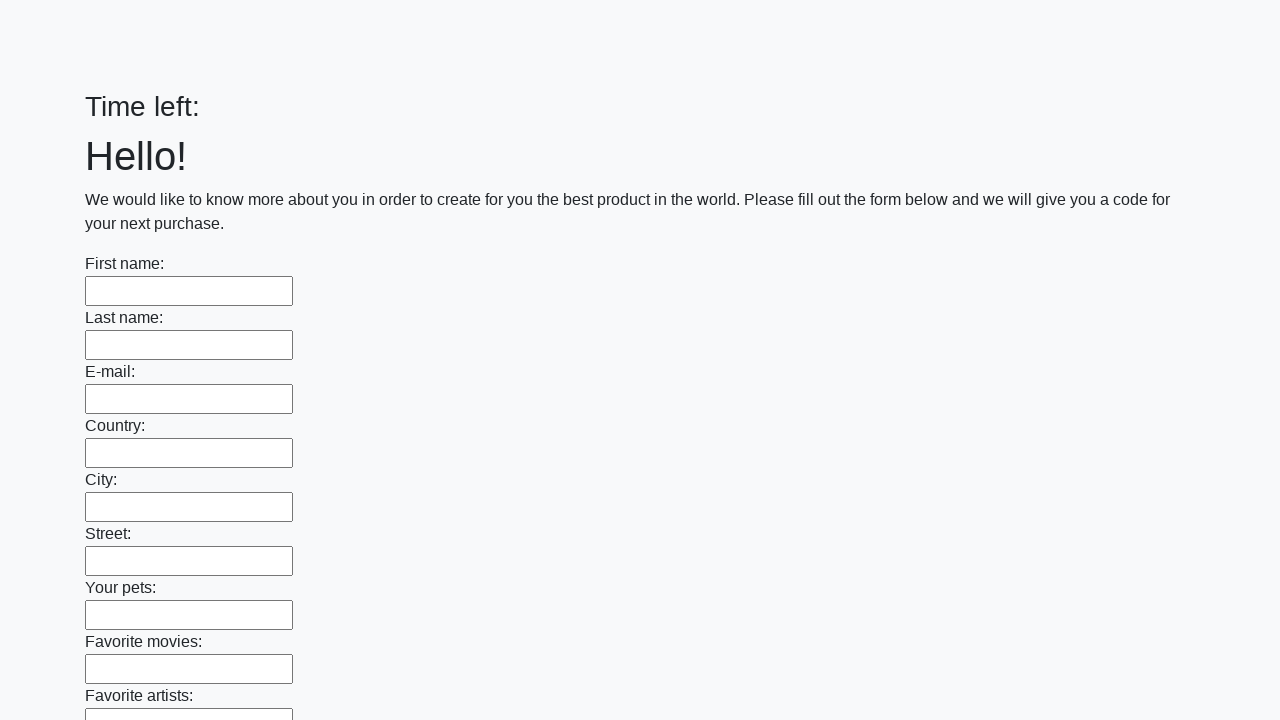

Located all input fields with name attribute
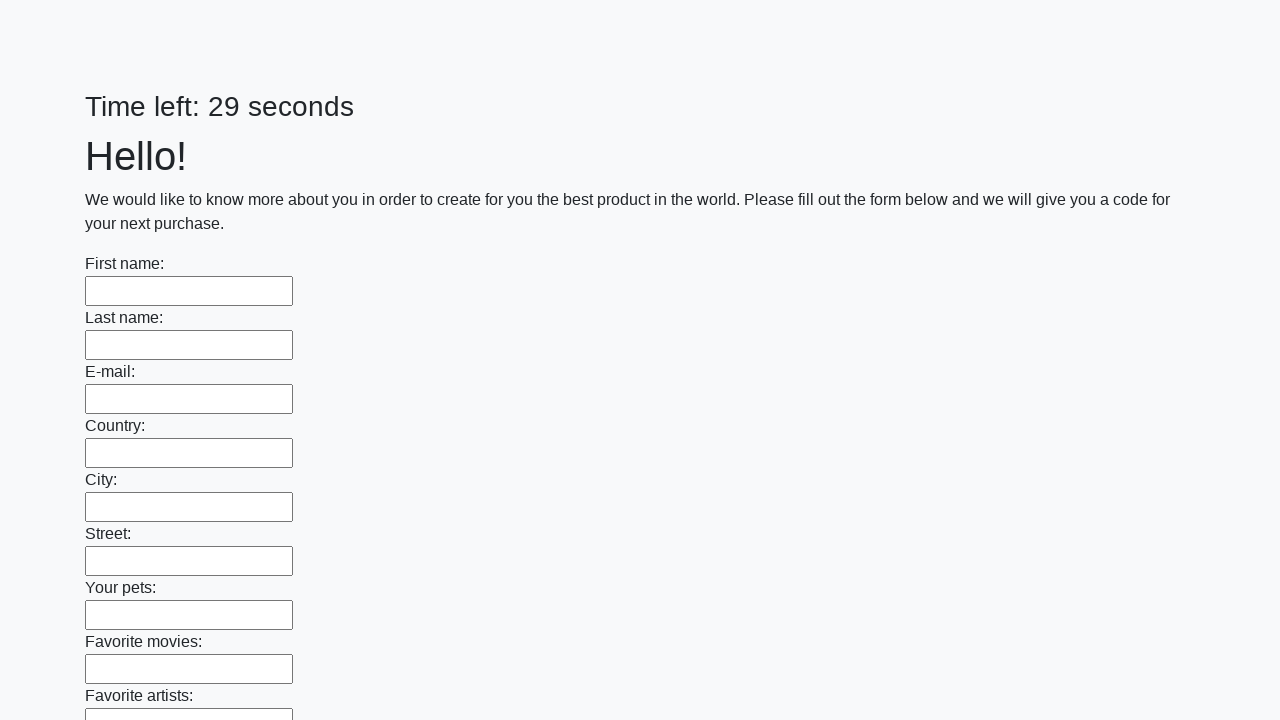

Filled an input field with ')' character on input[name] >> nth=0
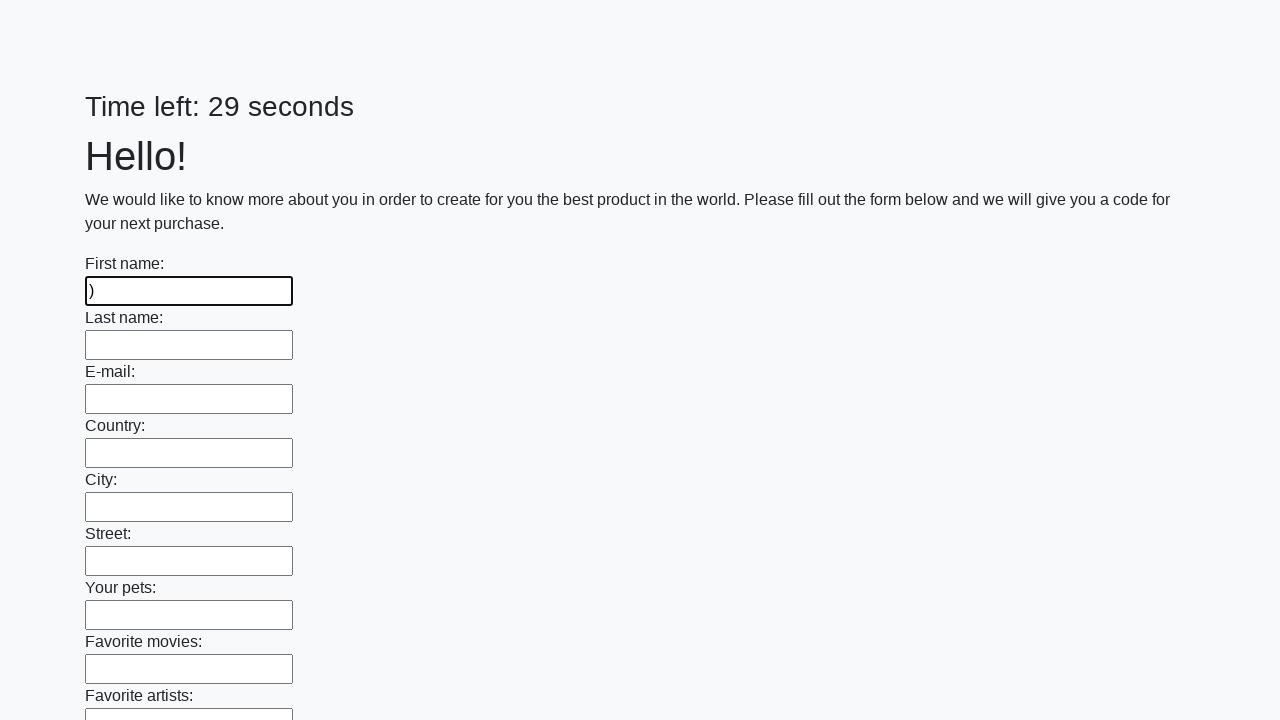

Filled an input field with ')' character on input[name] >> nth=1
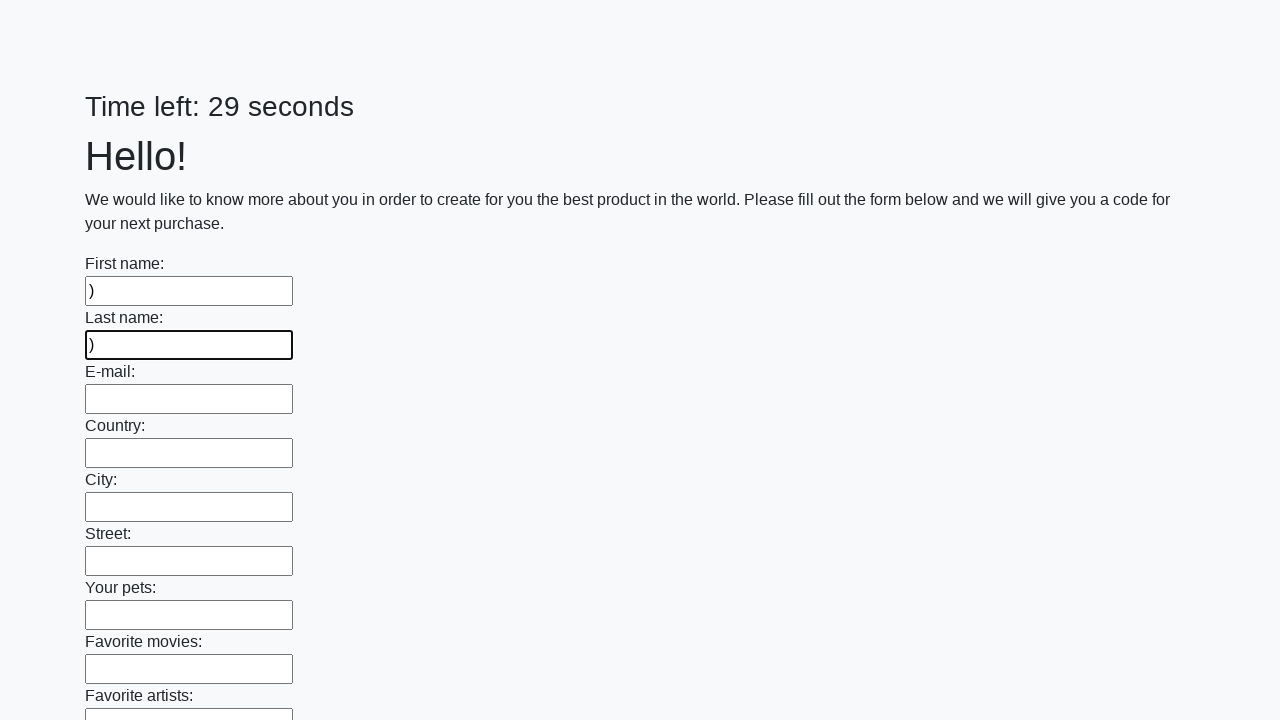

Filled an input field with ')' character on input[name] >> nth=2
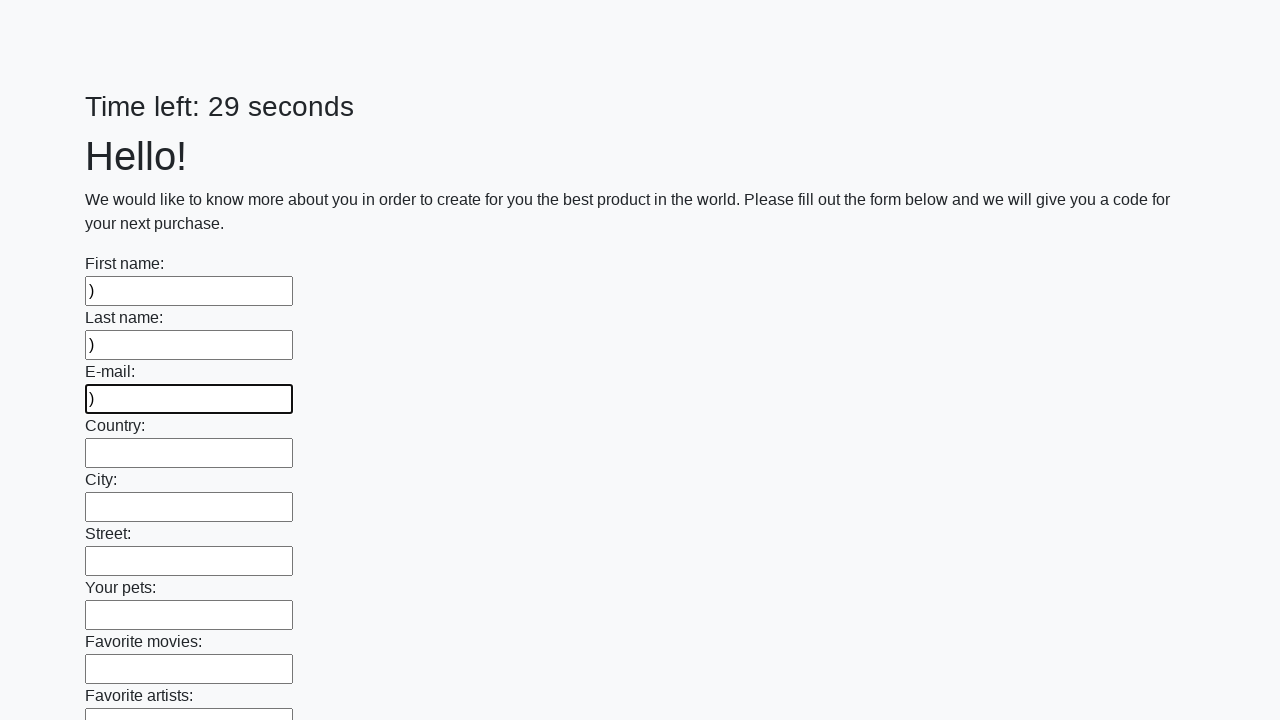

Filled an input field with ')' character on input[name] >> nth=3
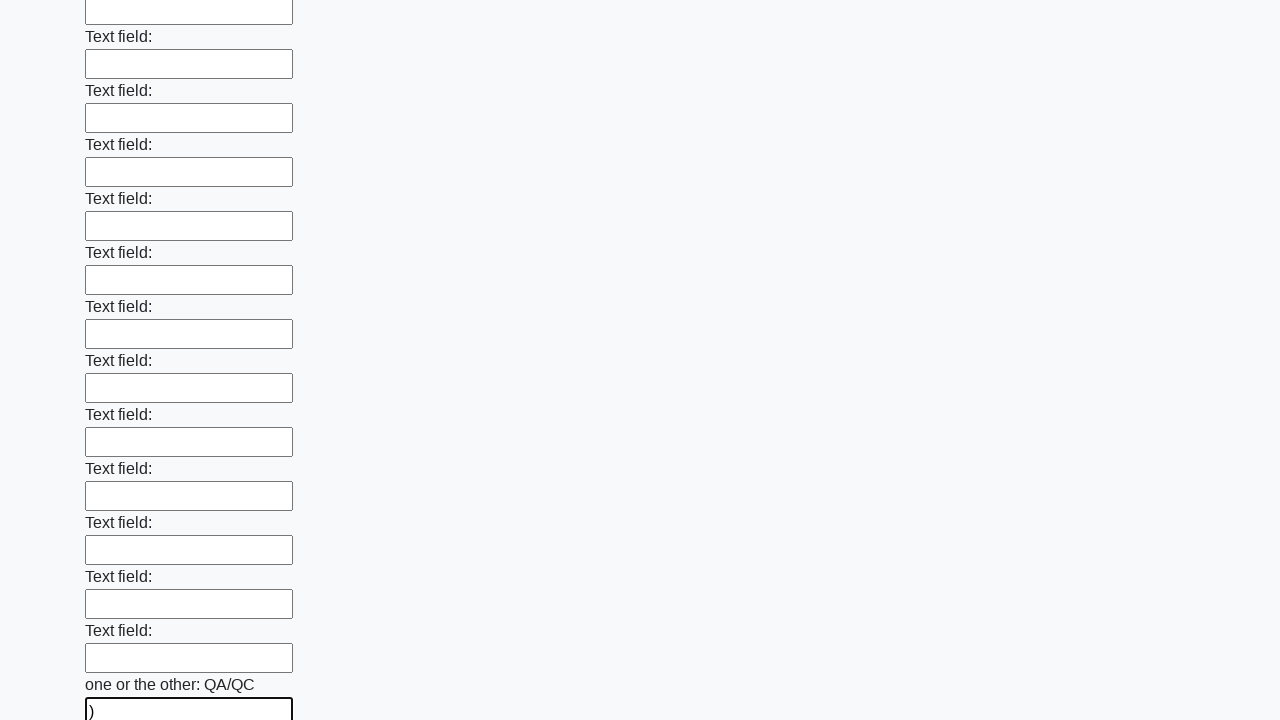

Clicked the submit button to submit the form at (123, 611) on button.btn
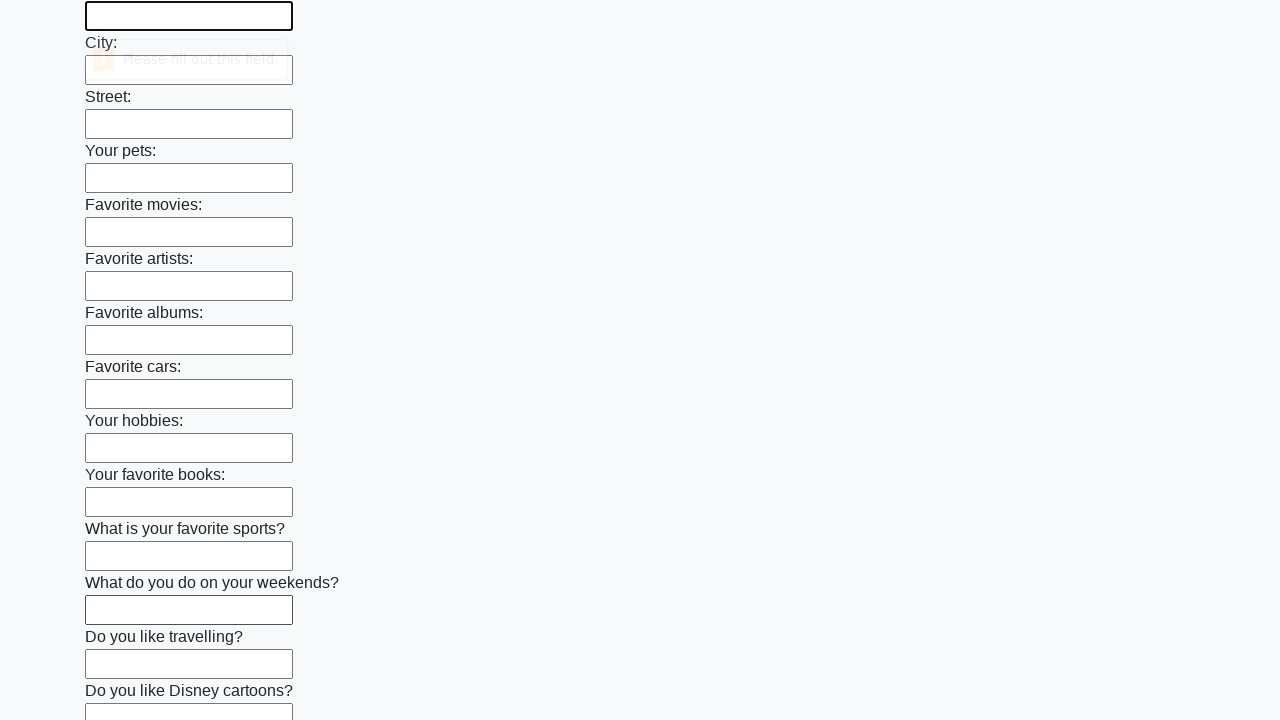

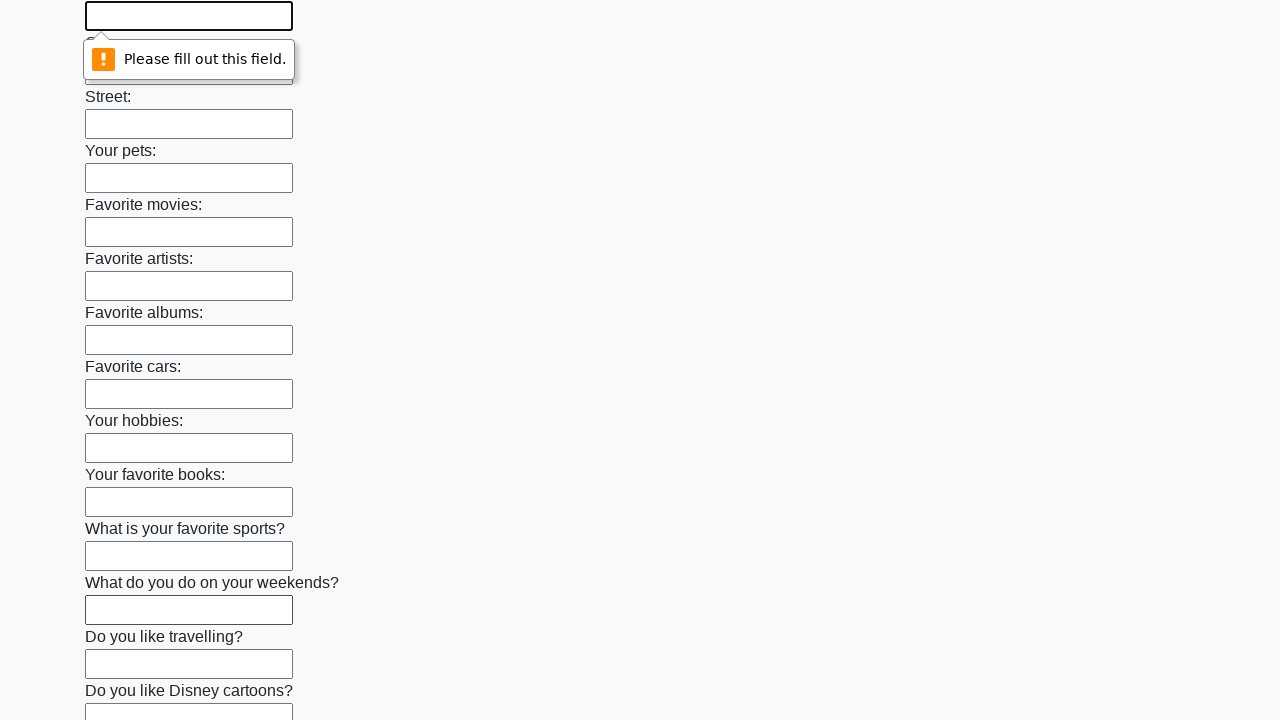